Tests adding multiple elements by clicking the Add Element button three times

Starting URL: https://the-internet.herokuapp.com/

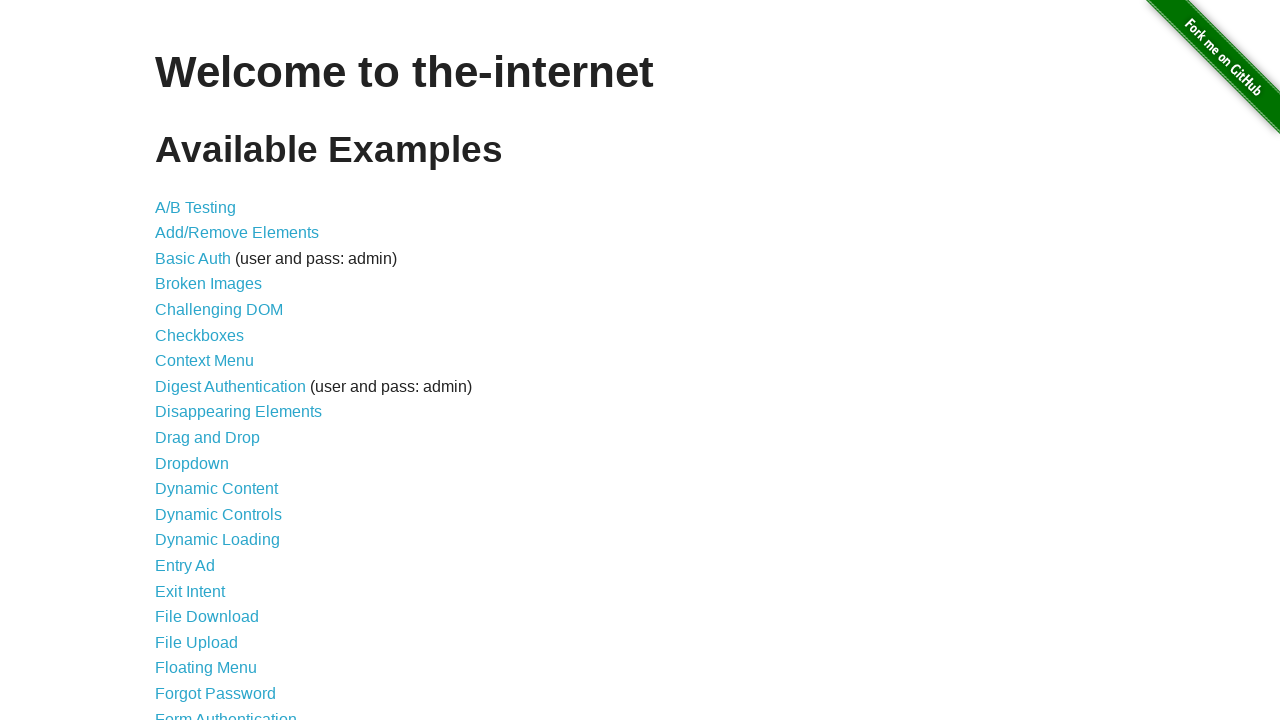

Clicked on Add/Remove Elements link at (237, 233) on a[href='/add_remove_elements/']
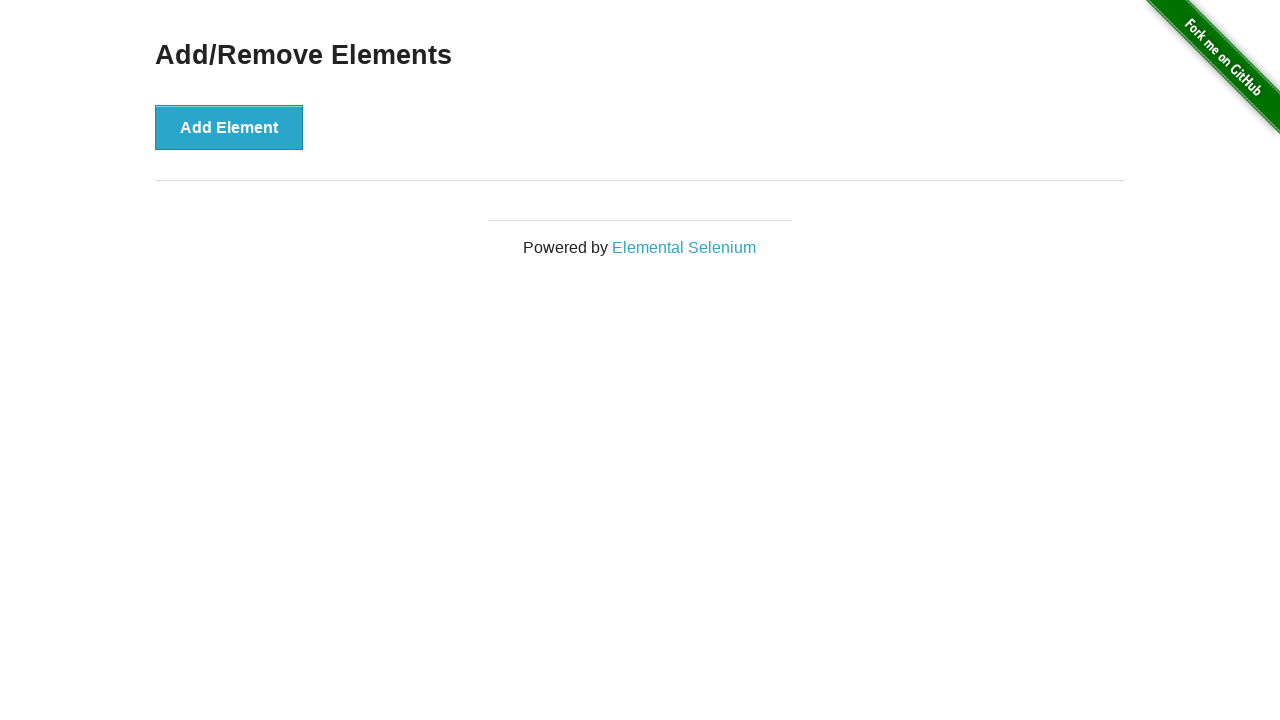

Clicked Add Element button (1st time) at (229, 127) on button[onclick='addElement()']
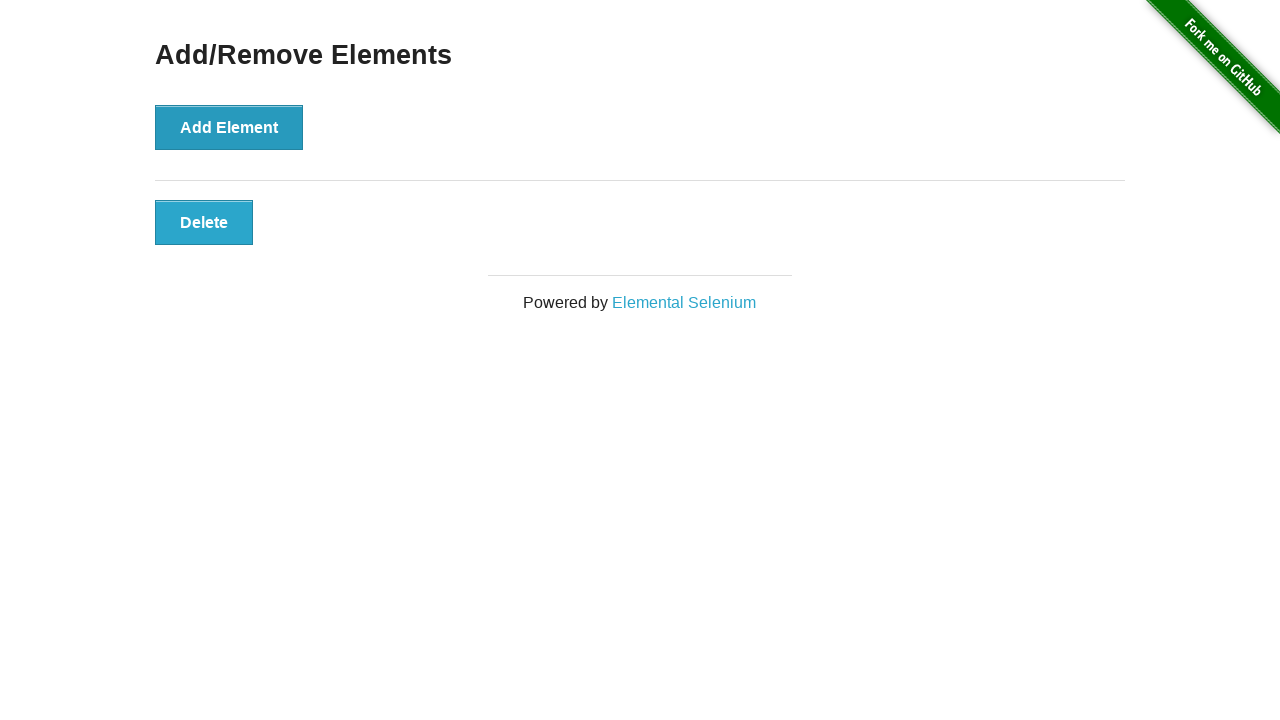

Clicked Add Element button (2nd time) at (229, 127) on button[onclick='addElement()']
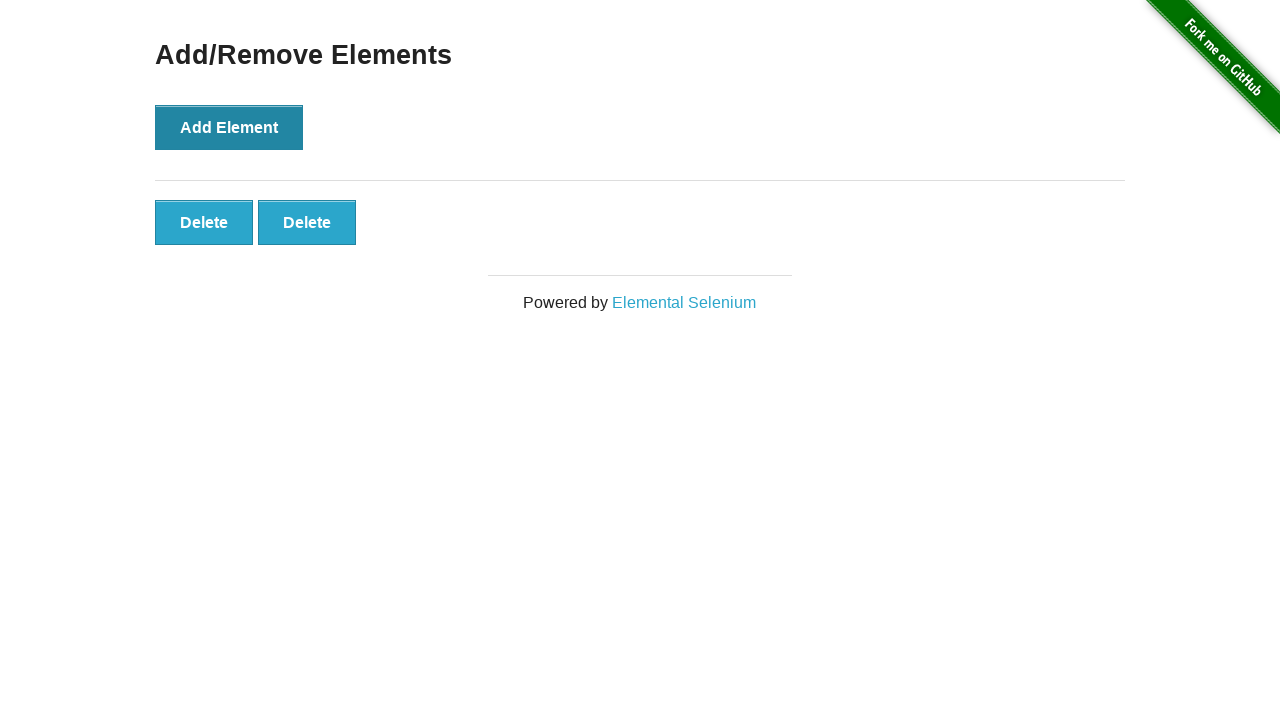

Clicked Add Element button (3rd time) at (229, 127) on button[onclick='addElement()']
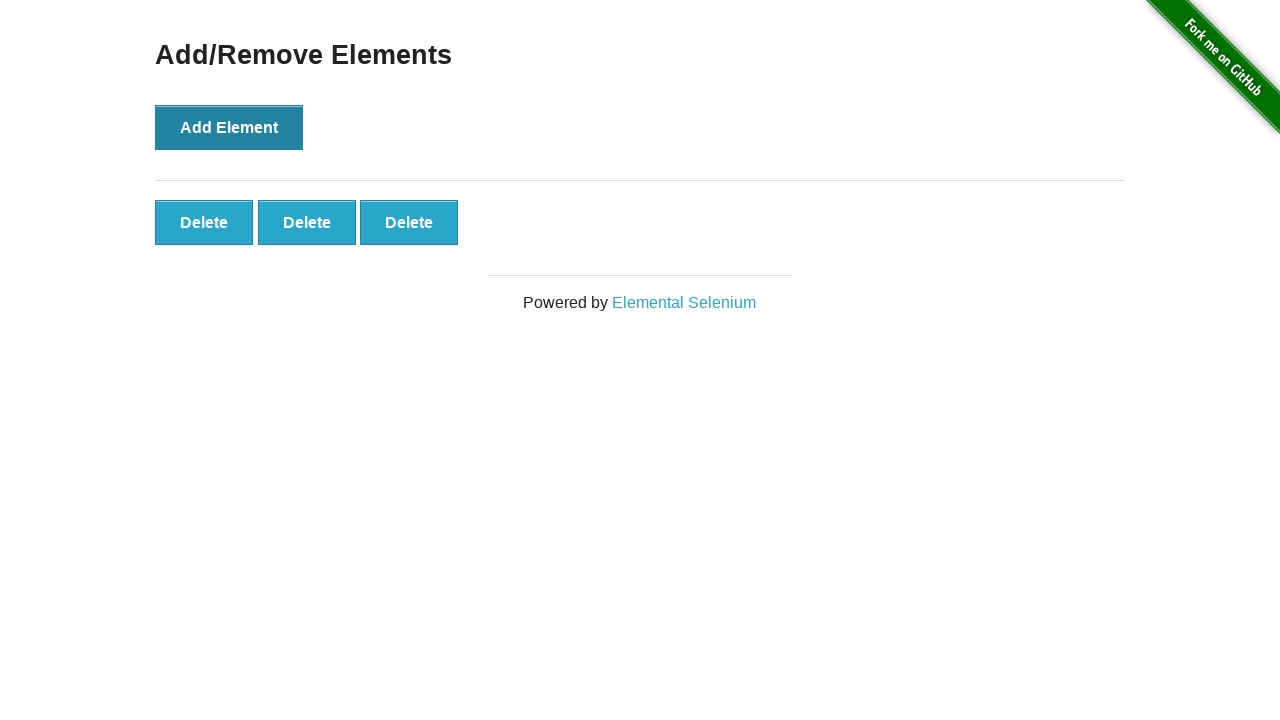

Verified three elements were added successfully
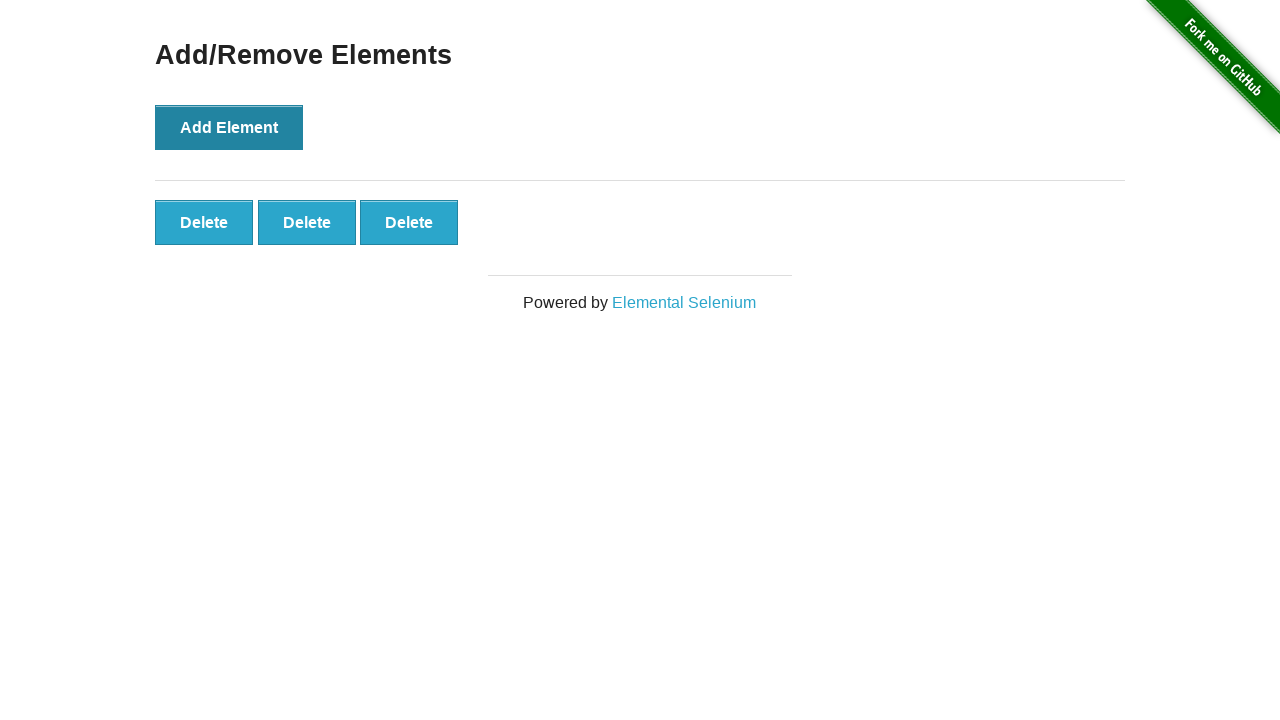

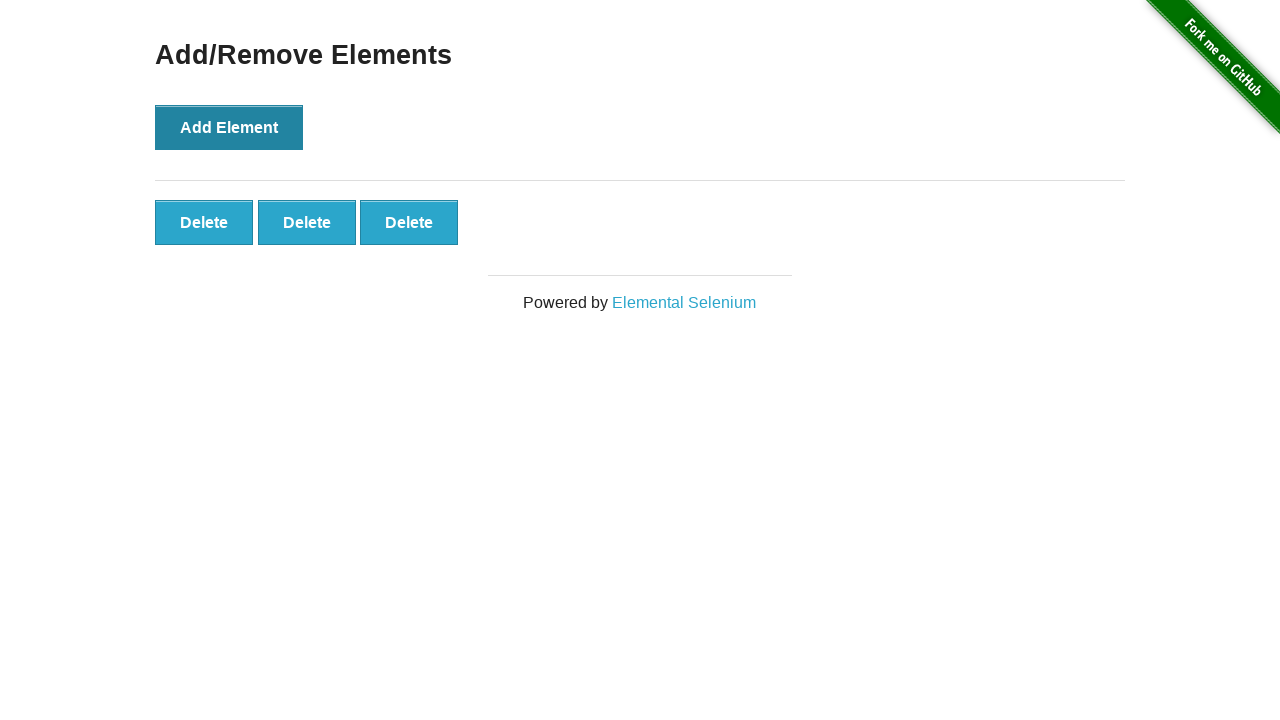